Tests navigating to the shop, returning home, then clicking on an HTML book product to view its details and related products section.

Starting URL: http://practice.automationtesting.in/

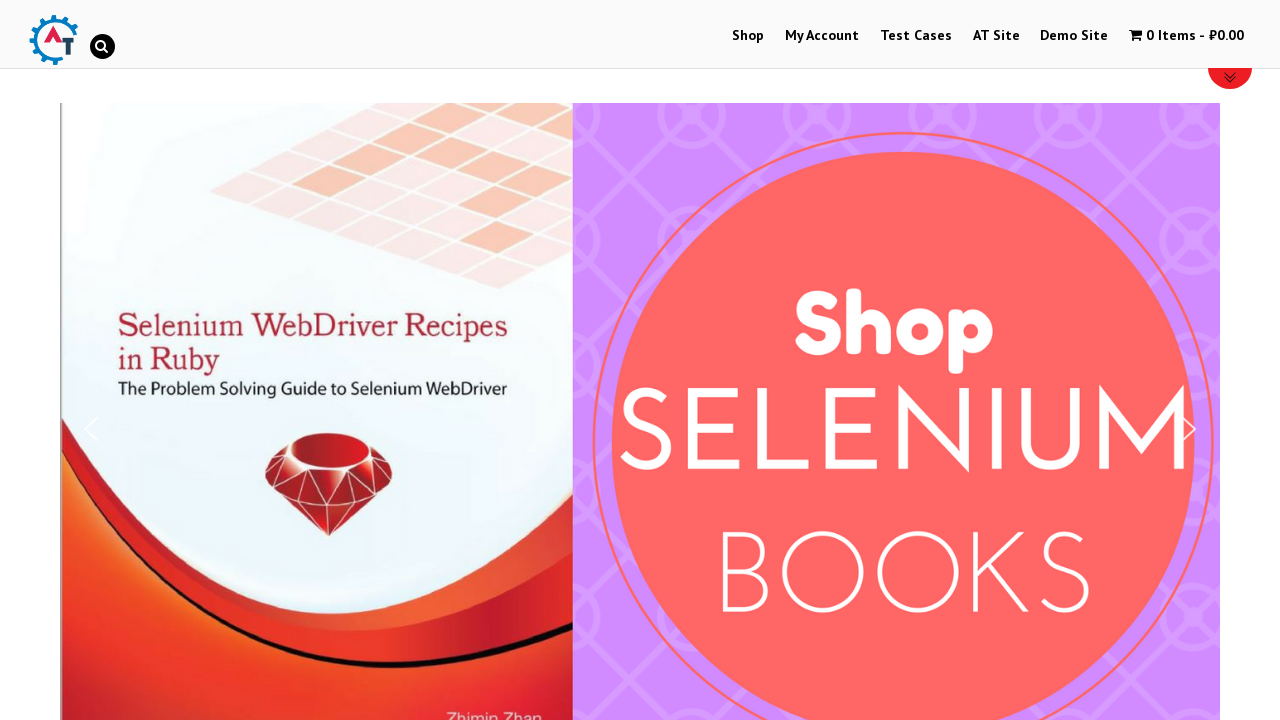

Waited for Shop menu to be present
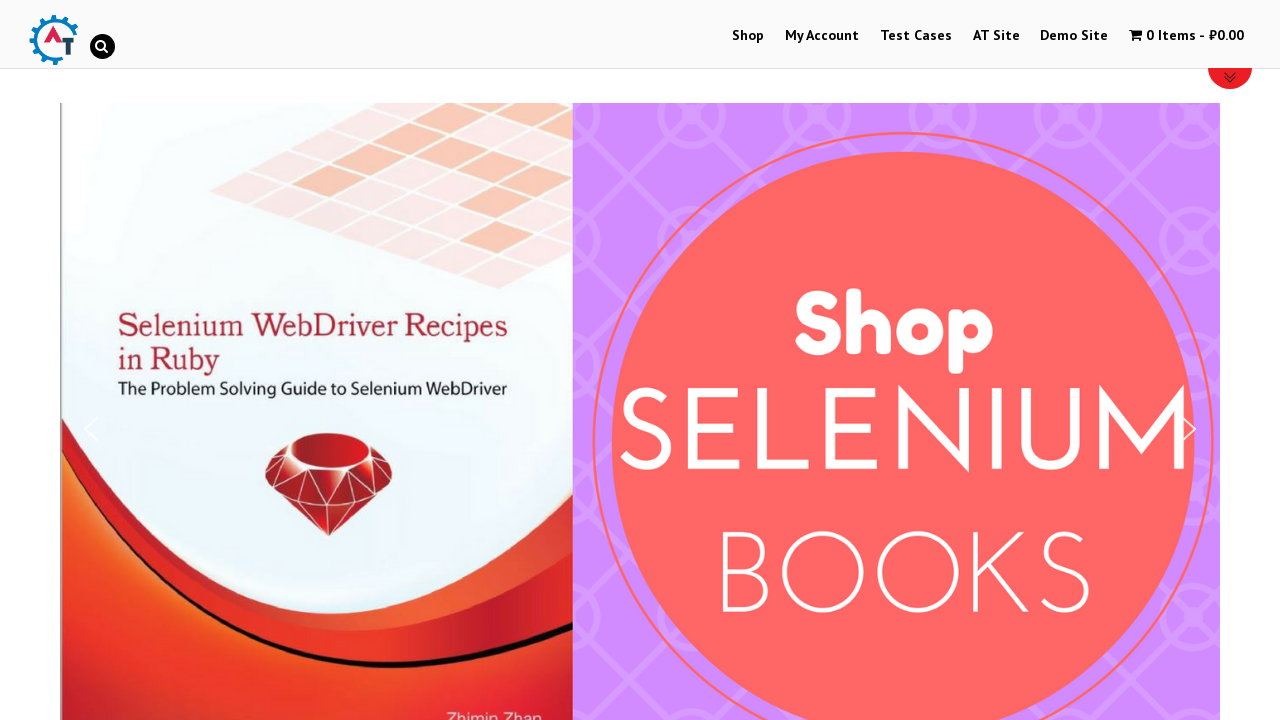

Clicked on Shop menu at (748, 36) on #menu-item-40
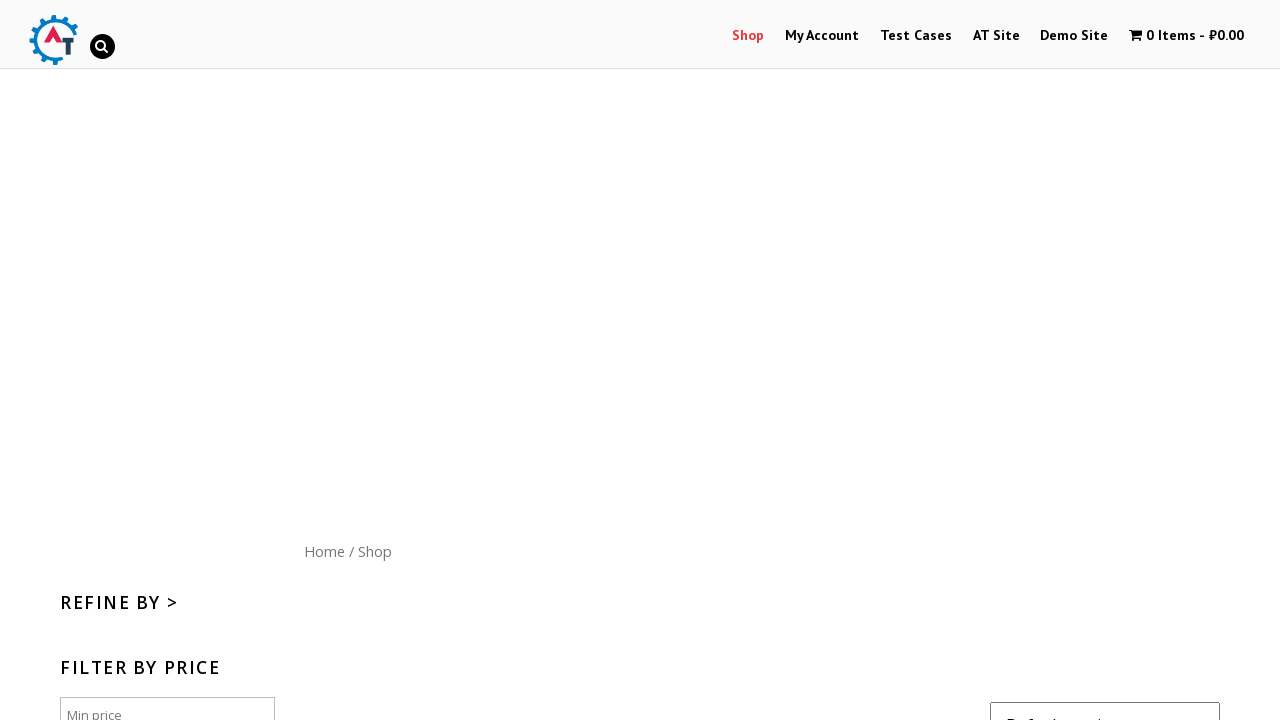

Clicked Home button to return to homepage at (324, 551) on xpath=//*[@id='content']/nav/a
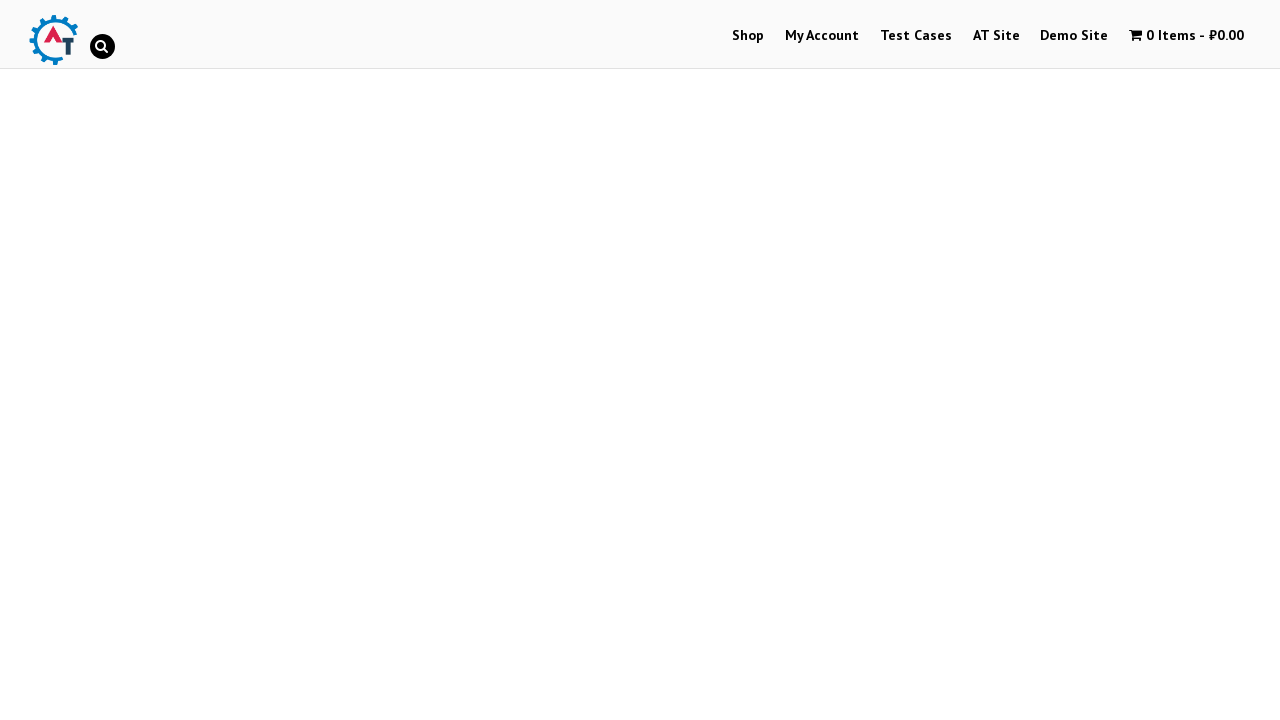

Scrolled down 500 pixels to view products
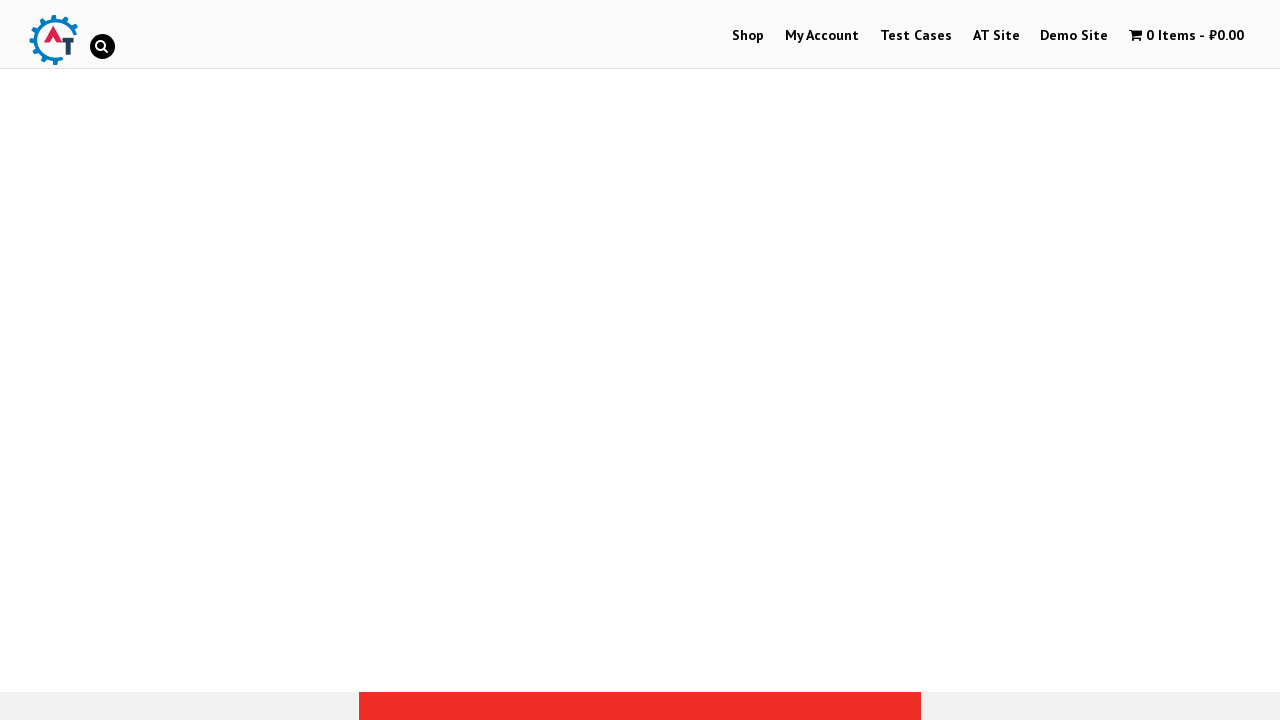

Waited for HTML Book product image to be present
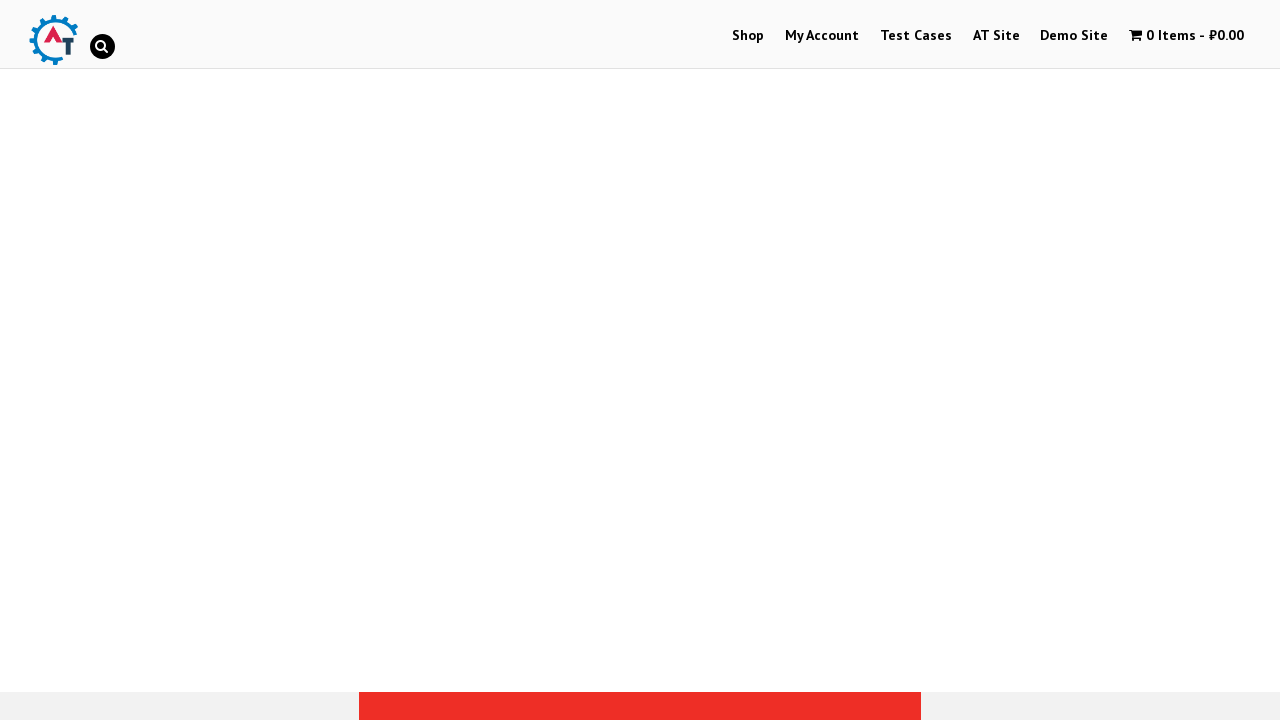

Clicked on HTML Book product image at (640, 361) on xpath=//*[@id='text-22-sub_row_1-0-2-1-0']/div/ul/li/a[1]/img
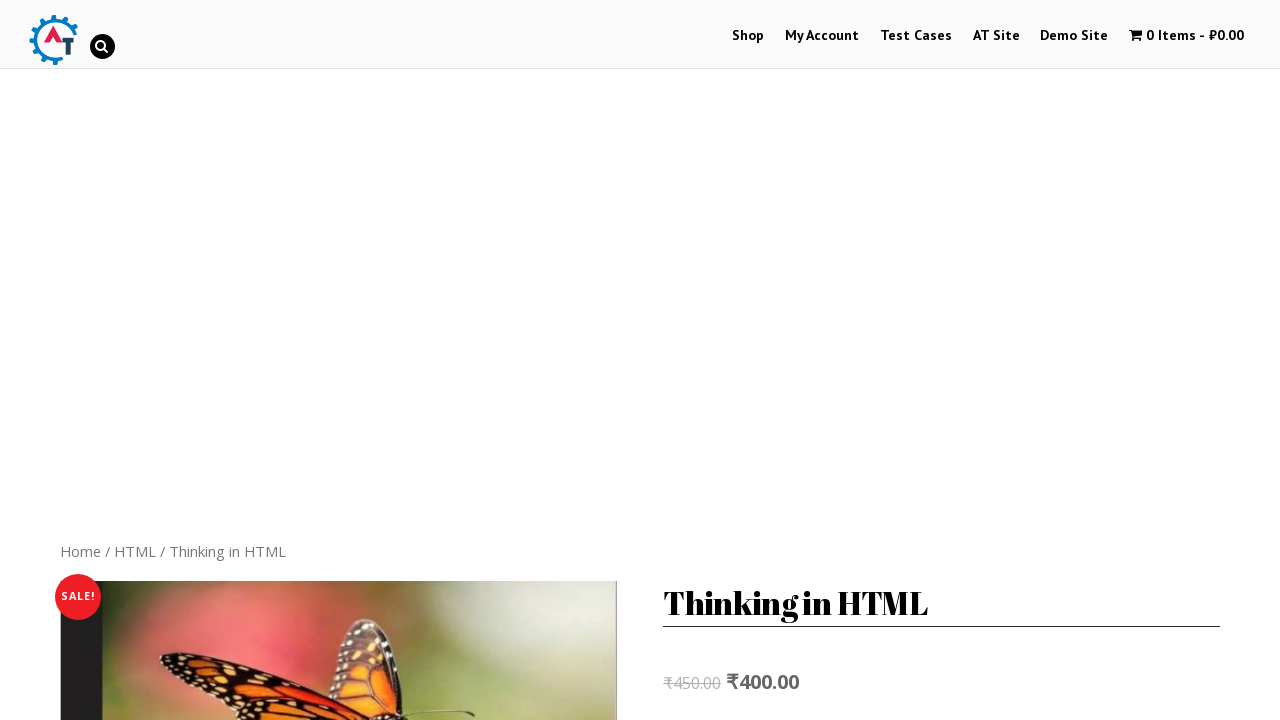

Waited for related products section to load on product page
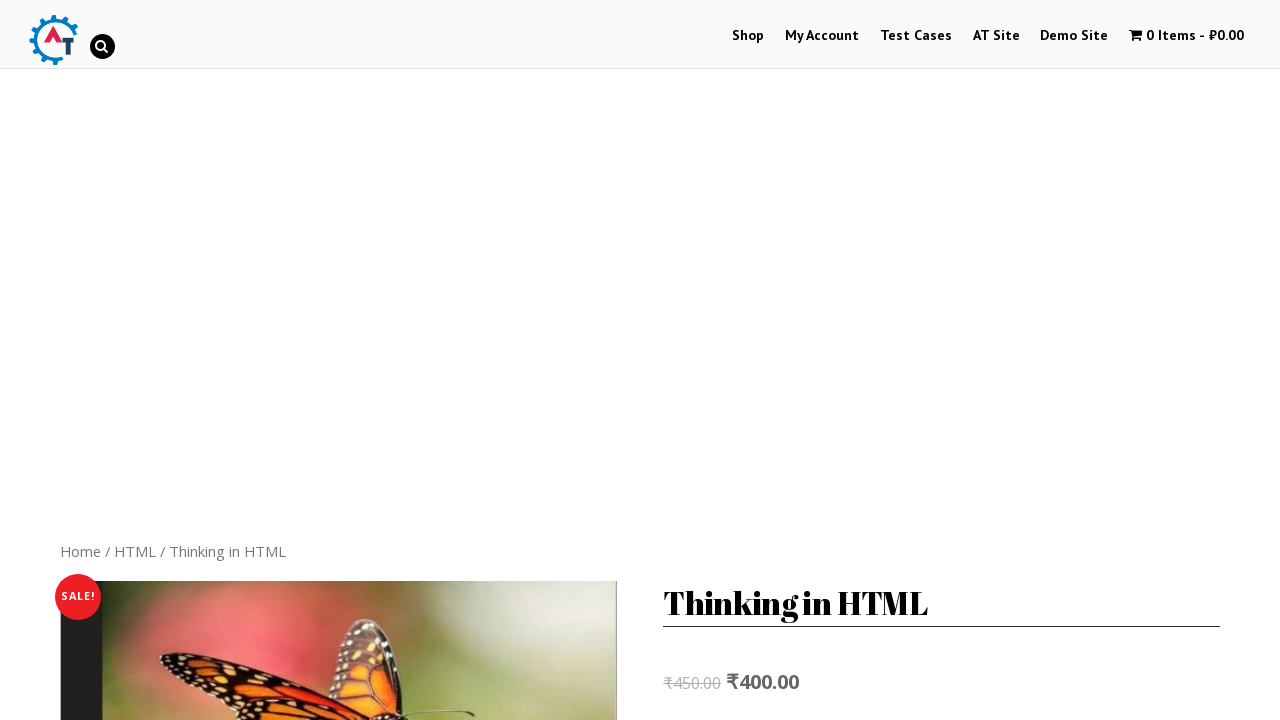

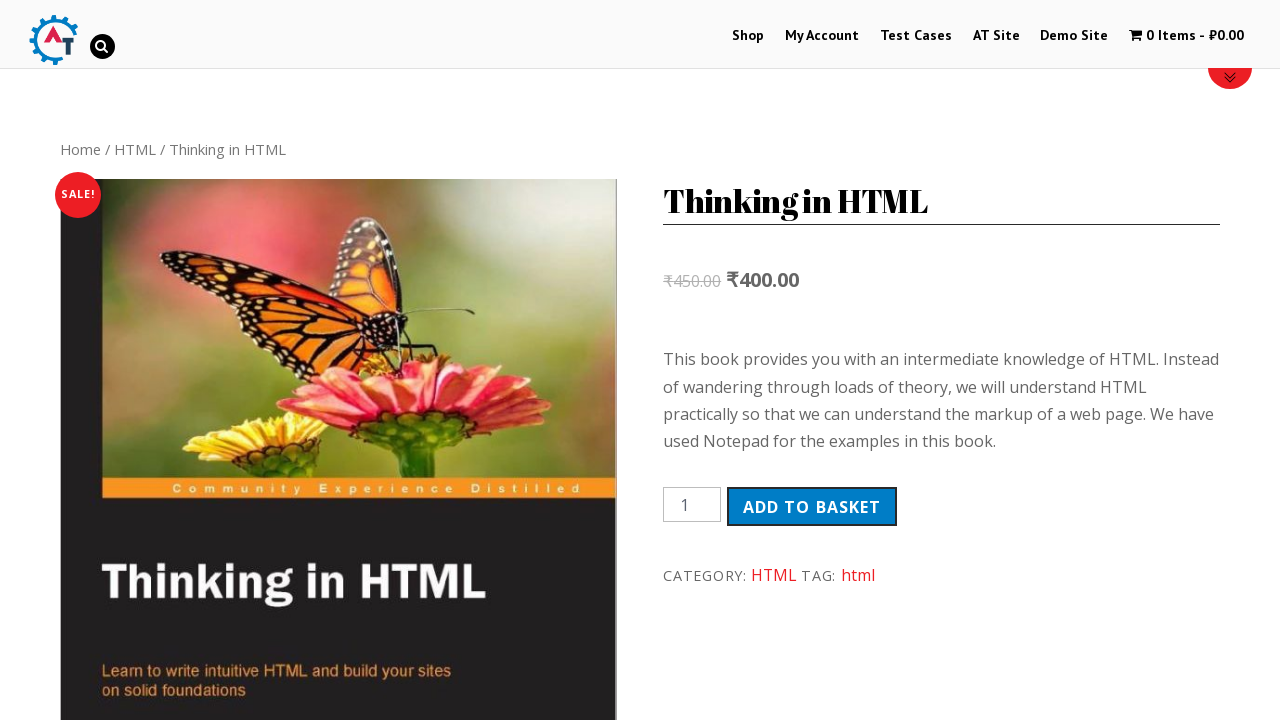